Tests dynamic loading functionality by clicking a start button and waiting for a finish message to appear with the text "Hello World!"

Starting URL: http://the-internet.herokuapp.com/dynamic_loading/2

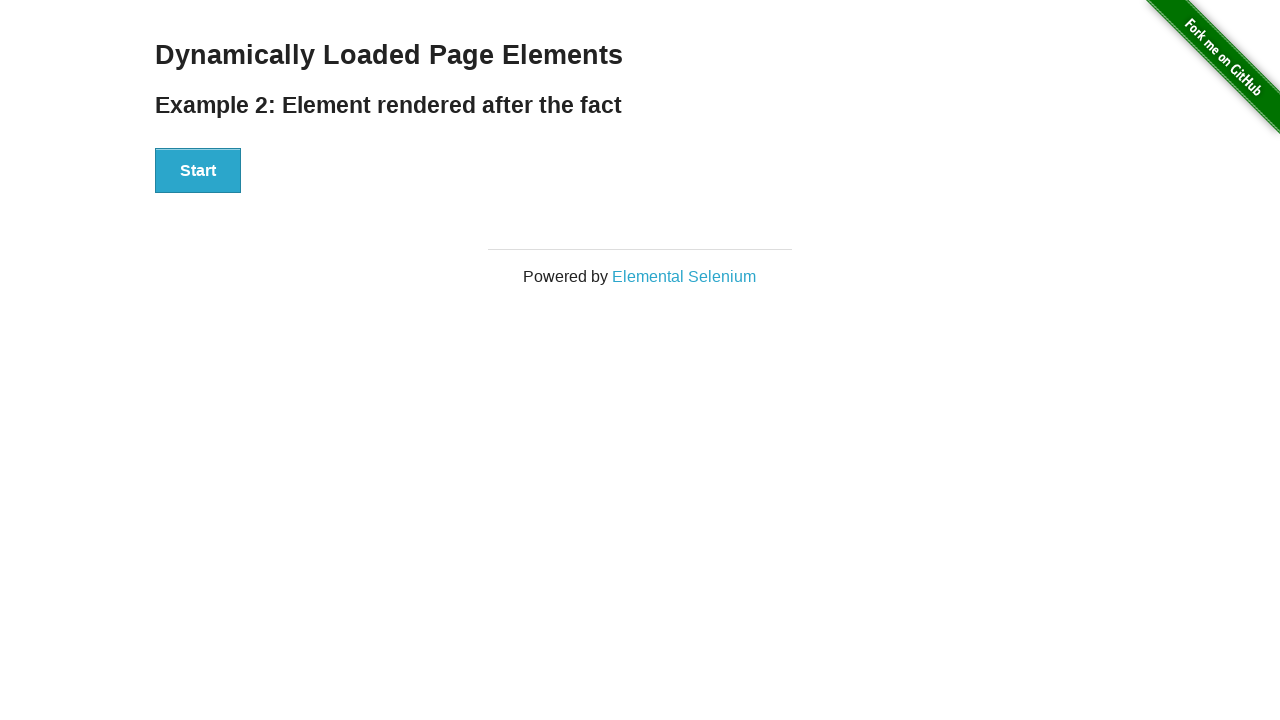

Navigated to dynamic loading test page
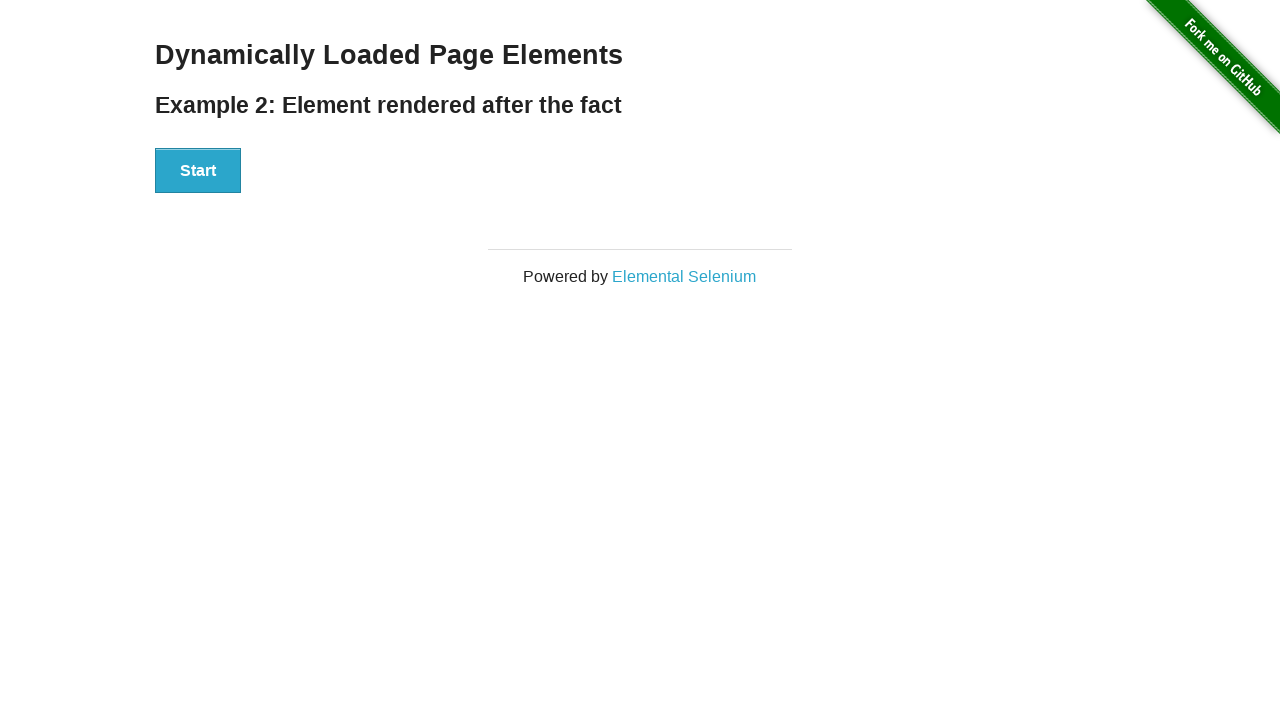

Clicked start button to trigger dynamic loading at (198, 171) on #start button
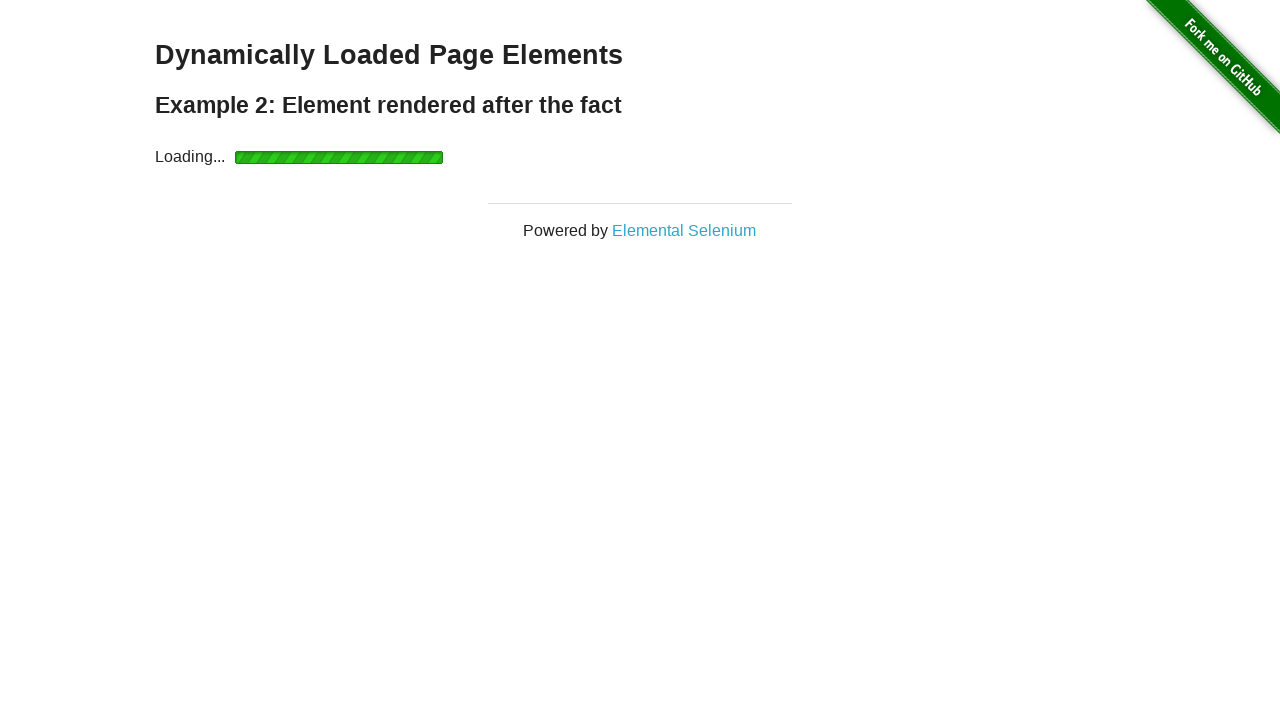

Finish element appeared with dynamic content loaded
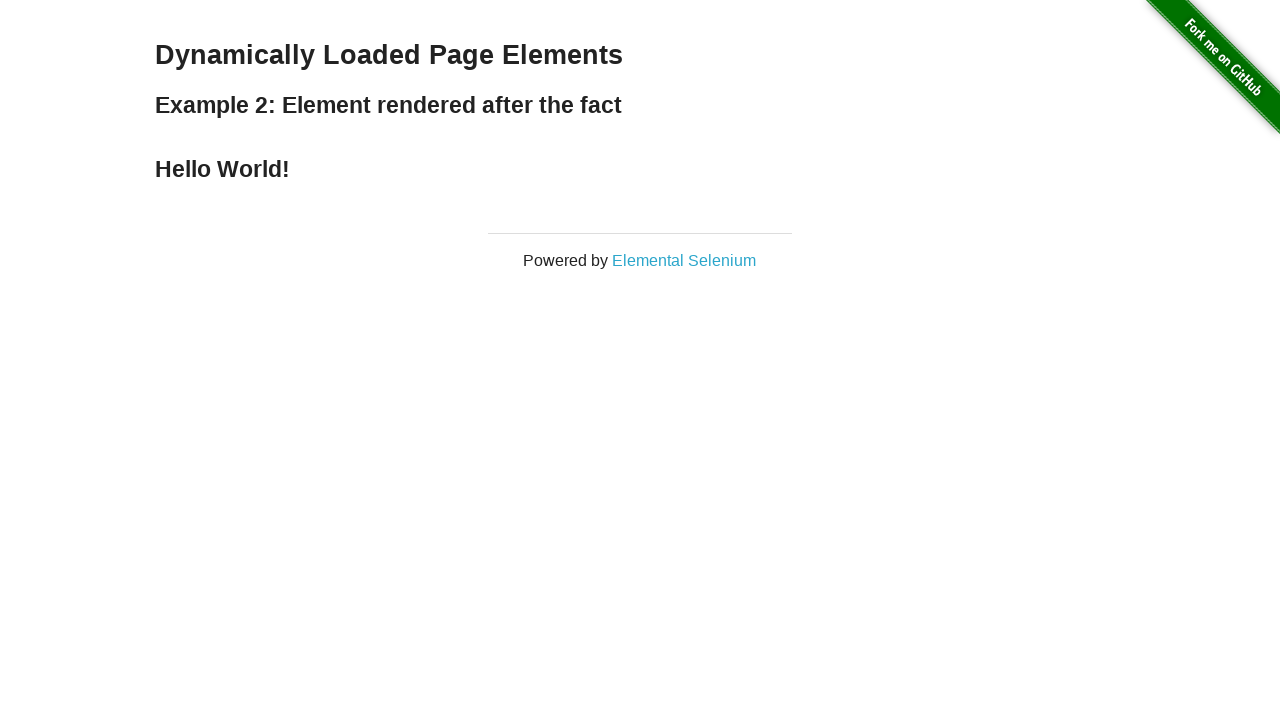

Retrieved finish element text content
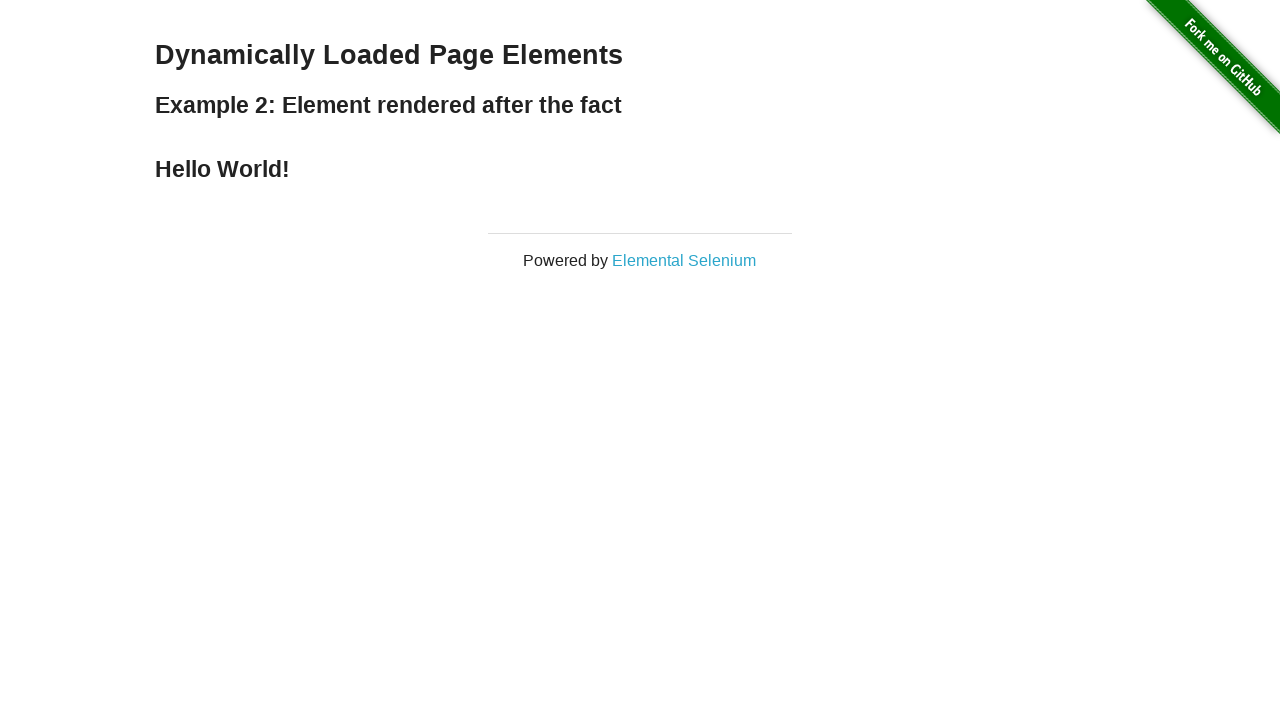

Verified finish text matches 'Hello World!'
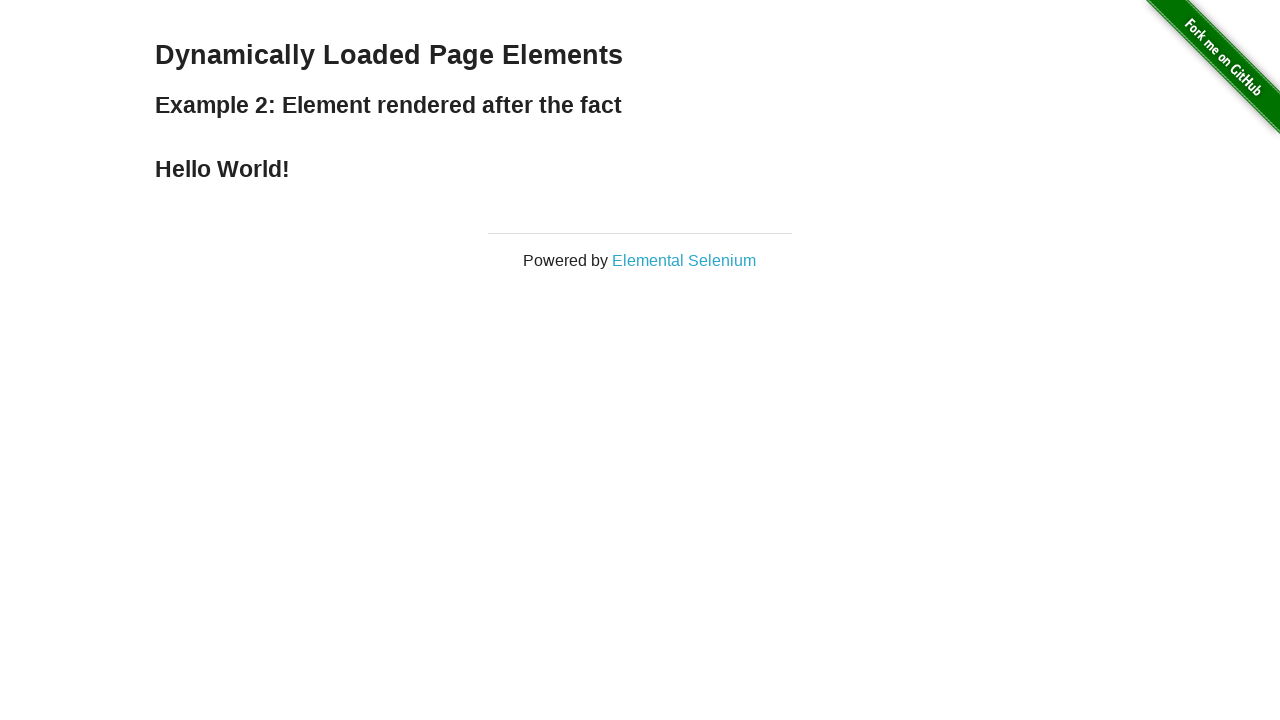

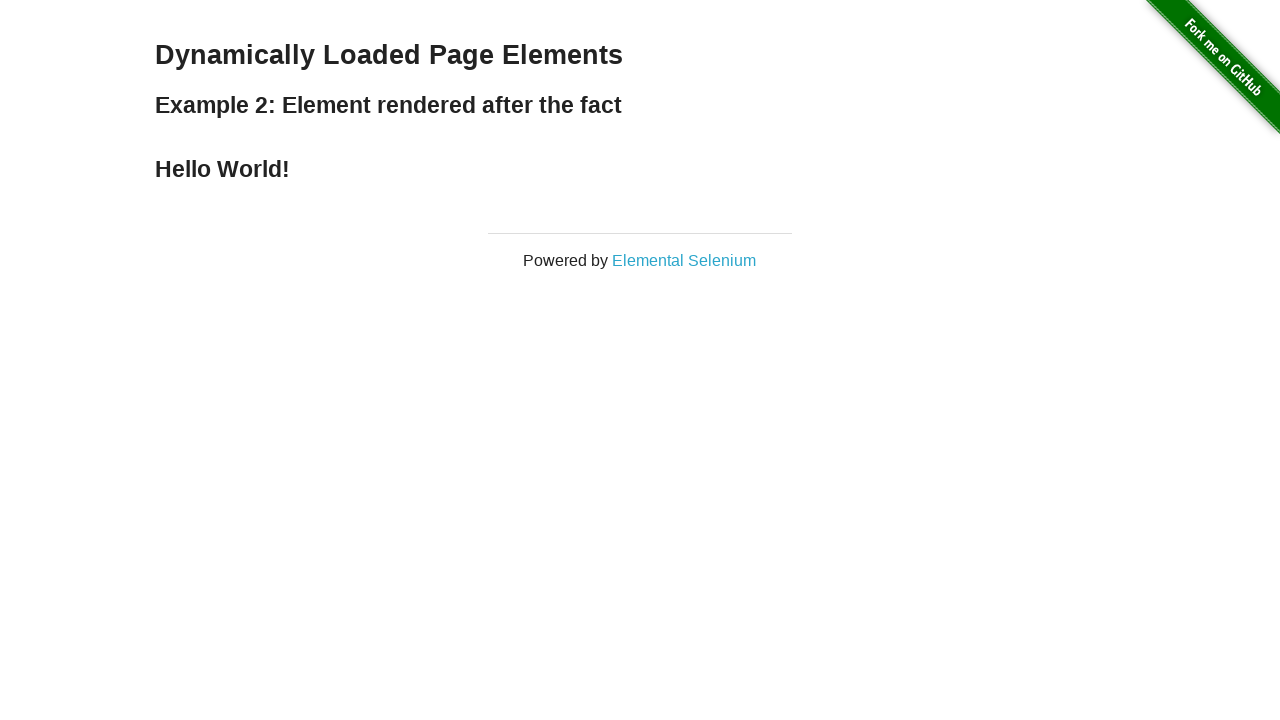